Tests that the complete all checkbox updates state when individual items are completed or cleared

Starting URL: https://demo.playwright.dev/todomvc

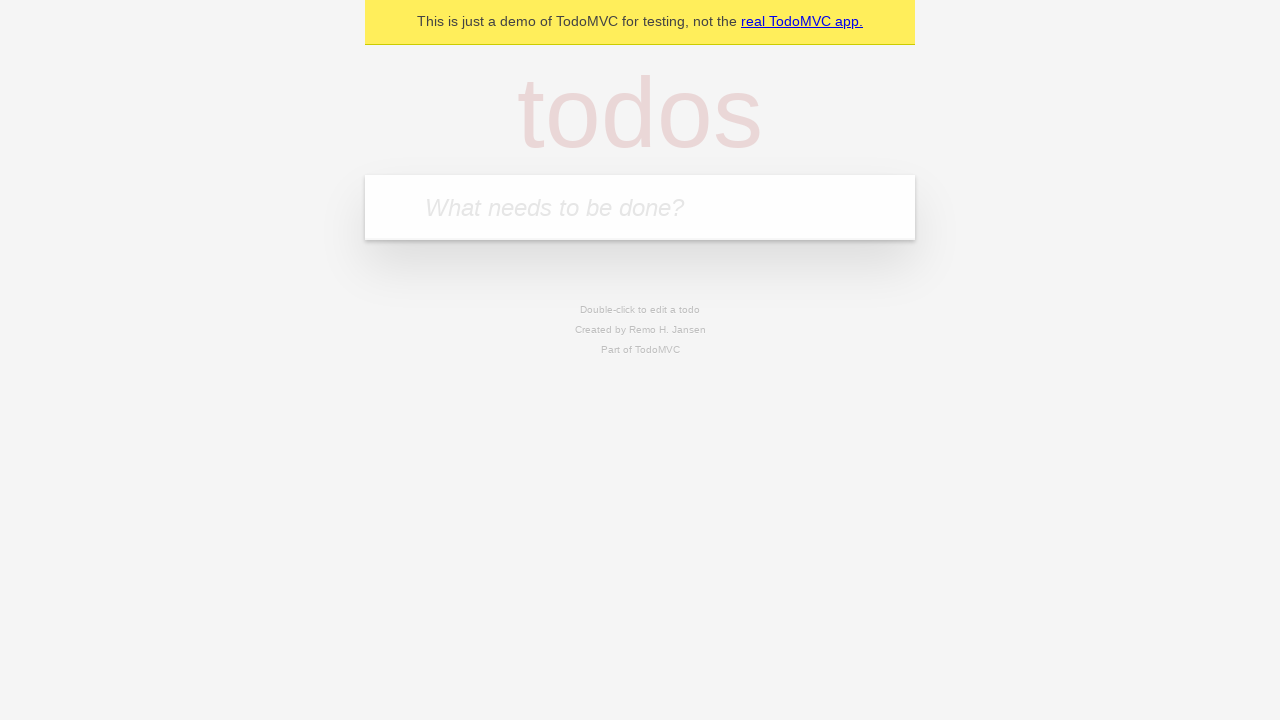

Filled first todo input with 'buy some cheese' on internal:attr=[placeholder="What needs to be done?"i]
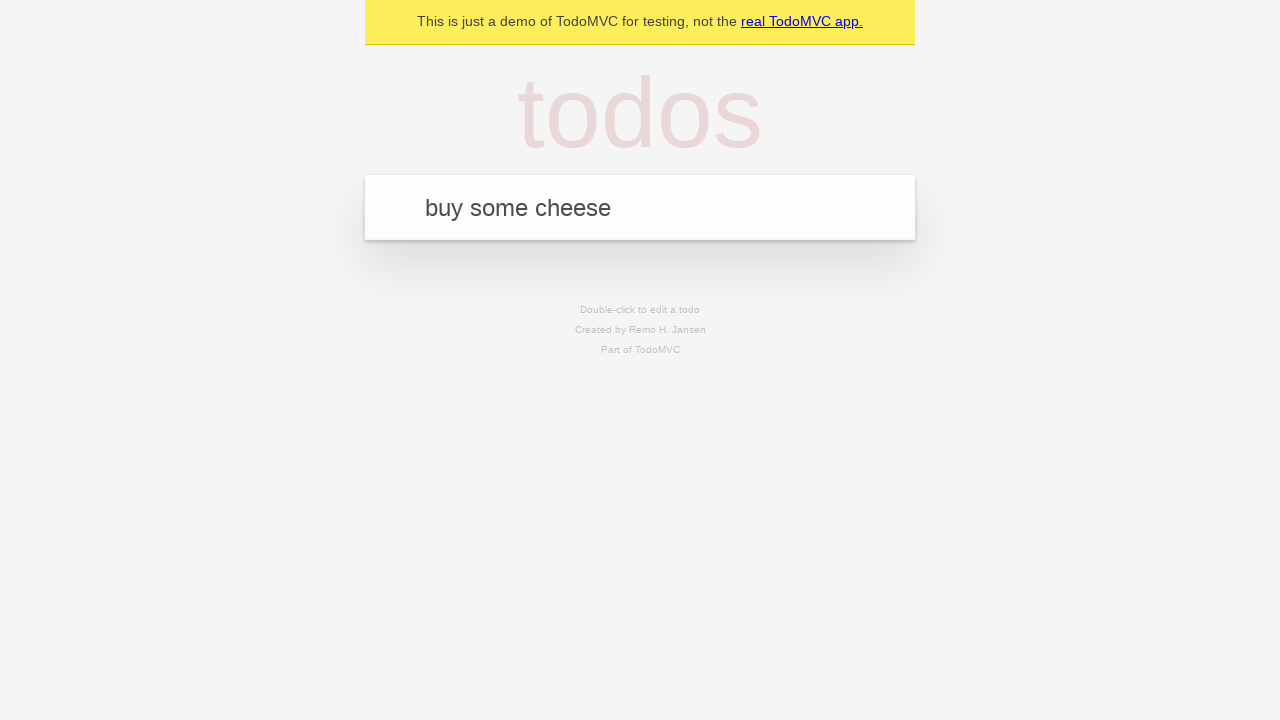

Pressed Enter to create first todo on internal:attr=[placeholder="What needs to be done?"i]
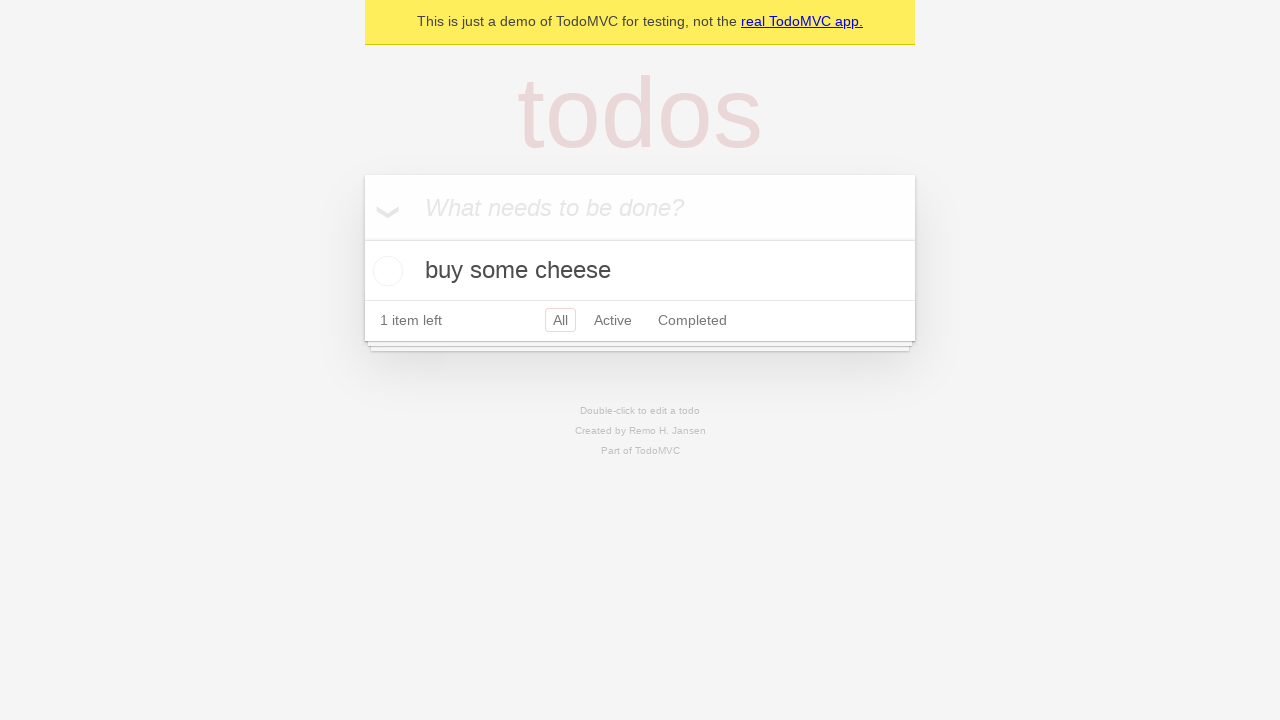

Filled second todo input with 'feed the cat' on internal:attr=[placeholder="What needs to be done?"i]
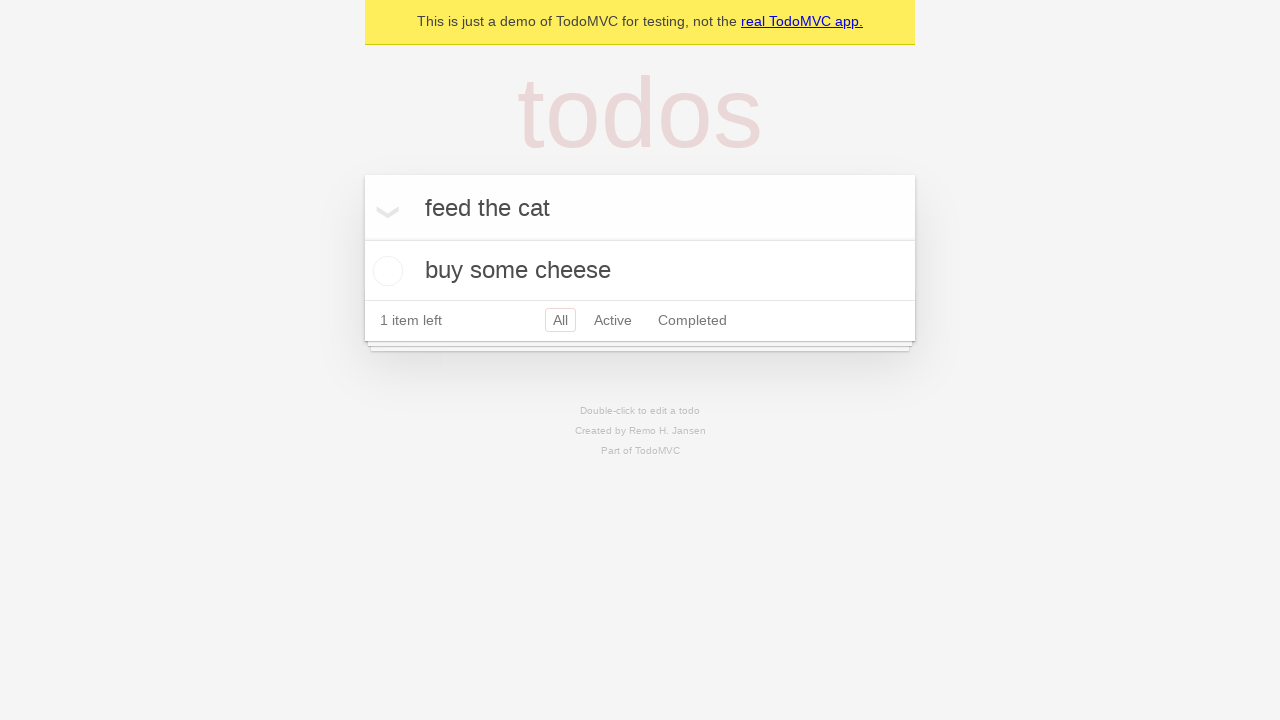

Pressed Enter to create second todo on internal:attr=[placeholder="What needs to be done?"i]
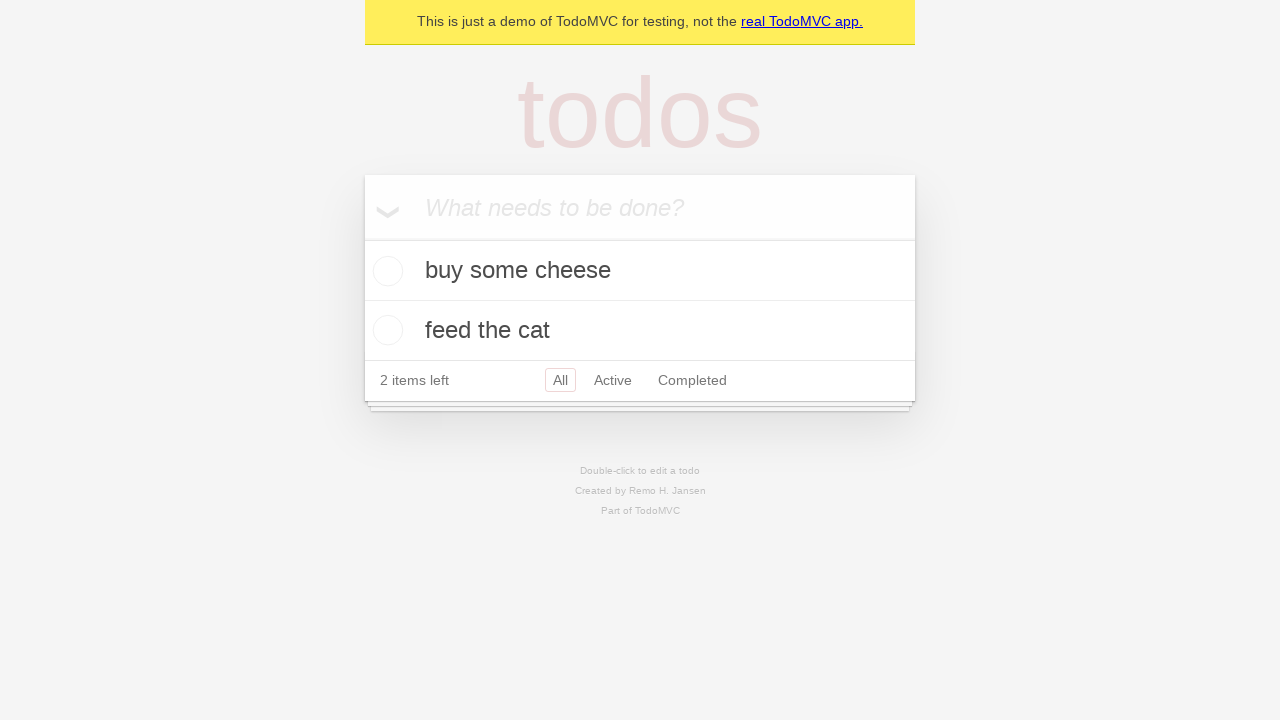

Filled third todo input with 'book a doctors appointment' on internal:attr=[placeholder="What needs to be done?"i]
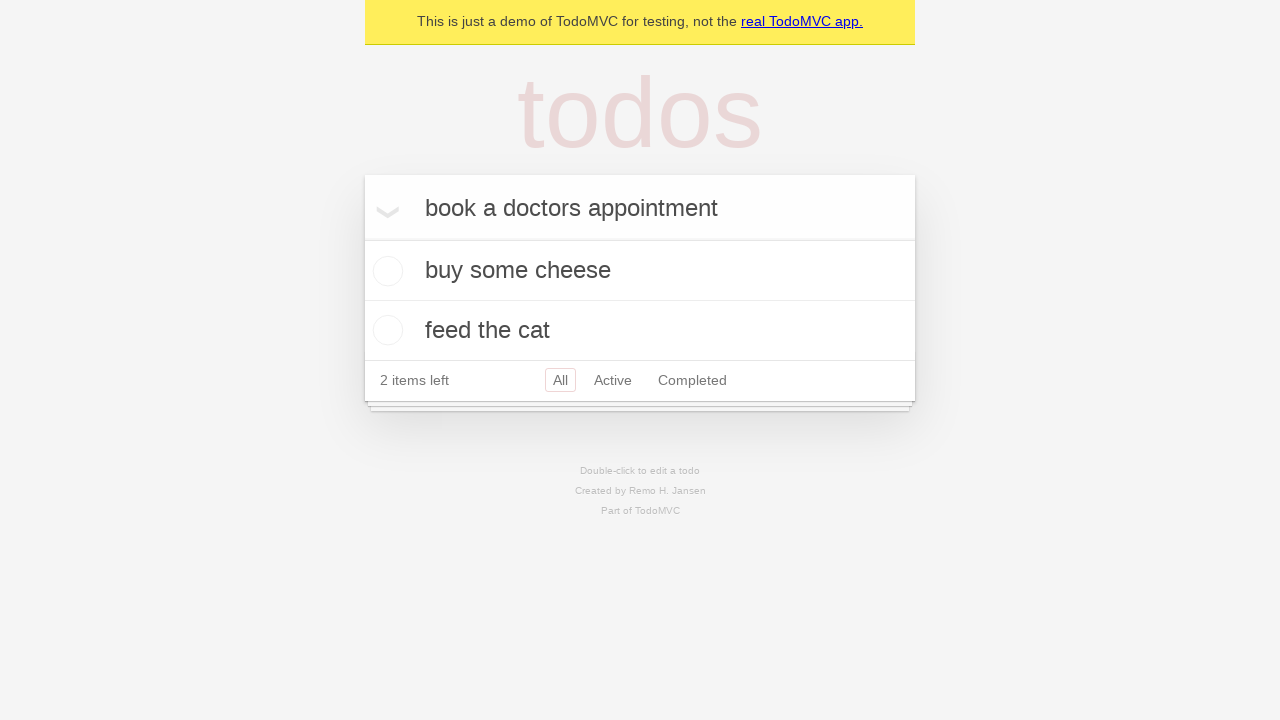

Pressed Enter to create third todo on internal:attr=[placeholder="What needs to be done?"i]
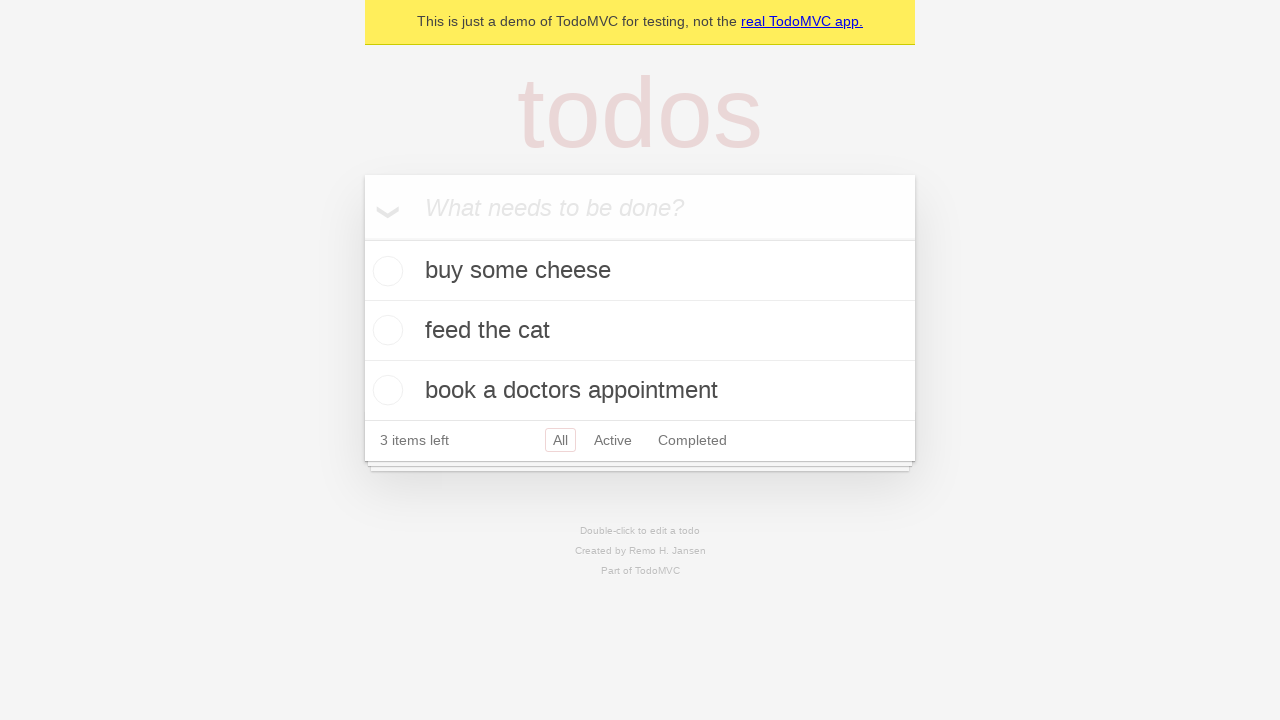

Waited for all todo items to load
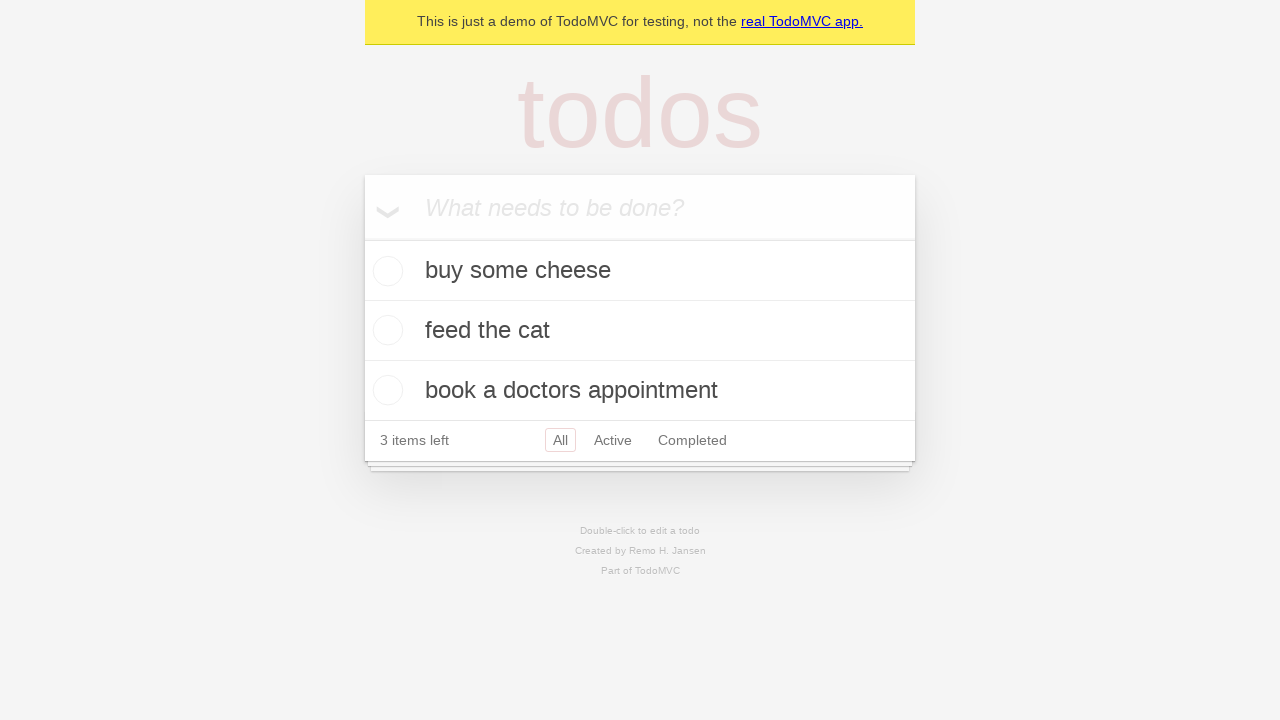

Checked 'Mark all as complete' checkbox at (362, 238) on internal:label="Mark all as complete"i
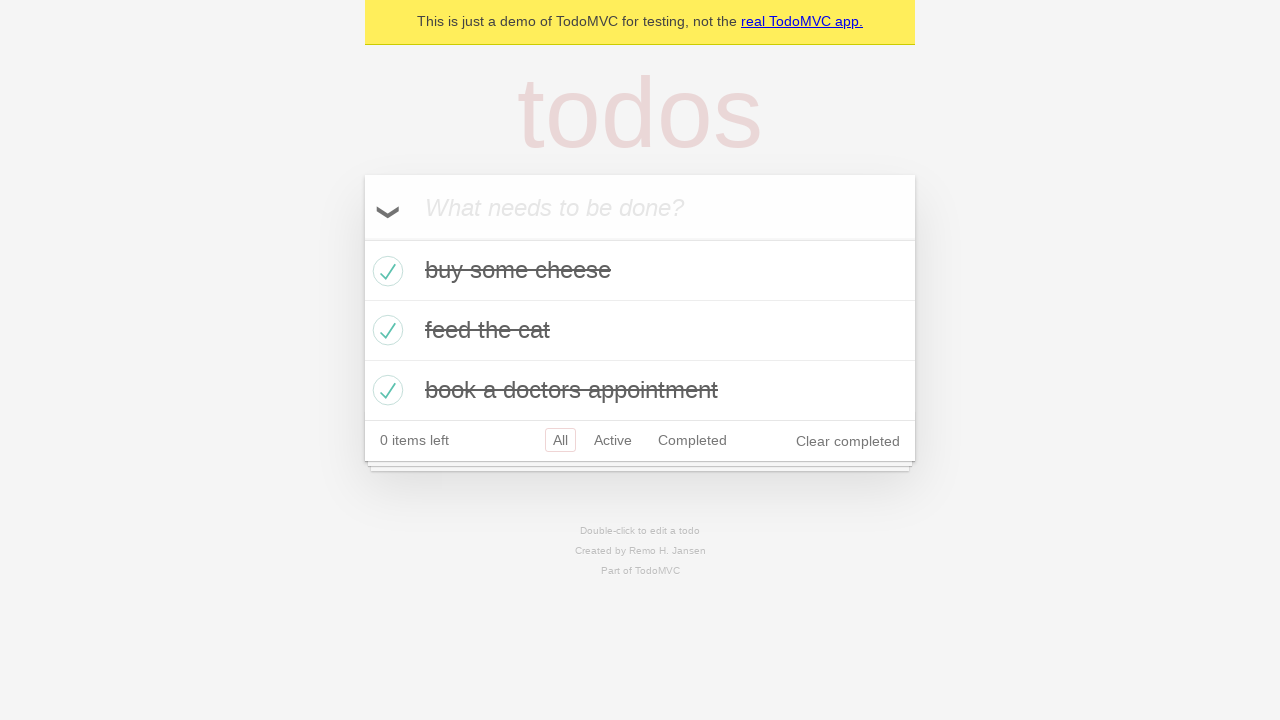

Unchecked the first todo item at (385, 271) on internal:testid=[data-testid="todo-item"s] >> nth=0 >> internal:role=checkbox
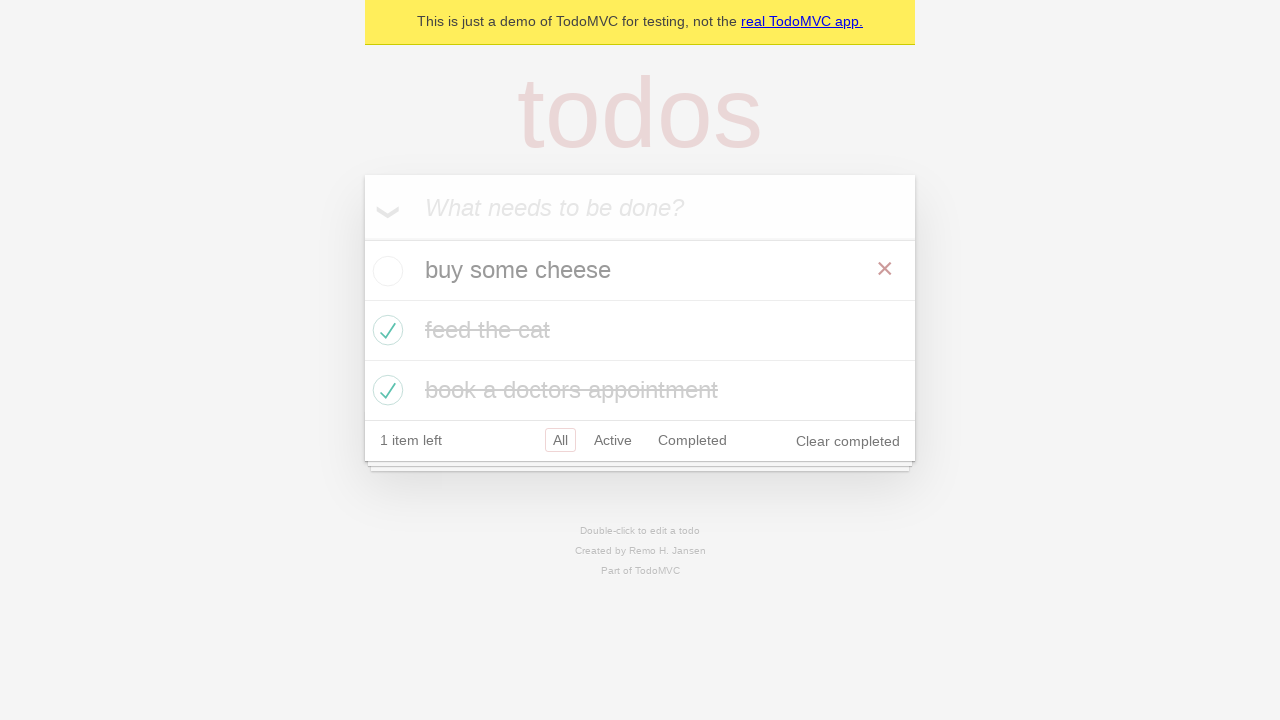

Checked the first todo item again at (385, 271) on internal:testid=[data-testid="todo-item"s] >> nth=0 >> internal:role=checkbox
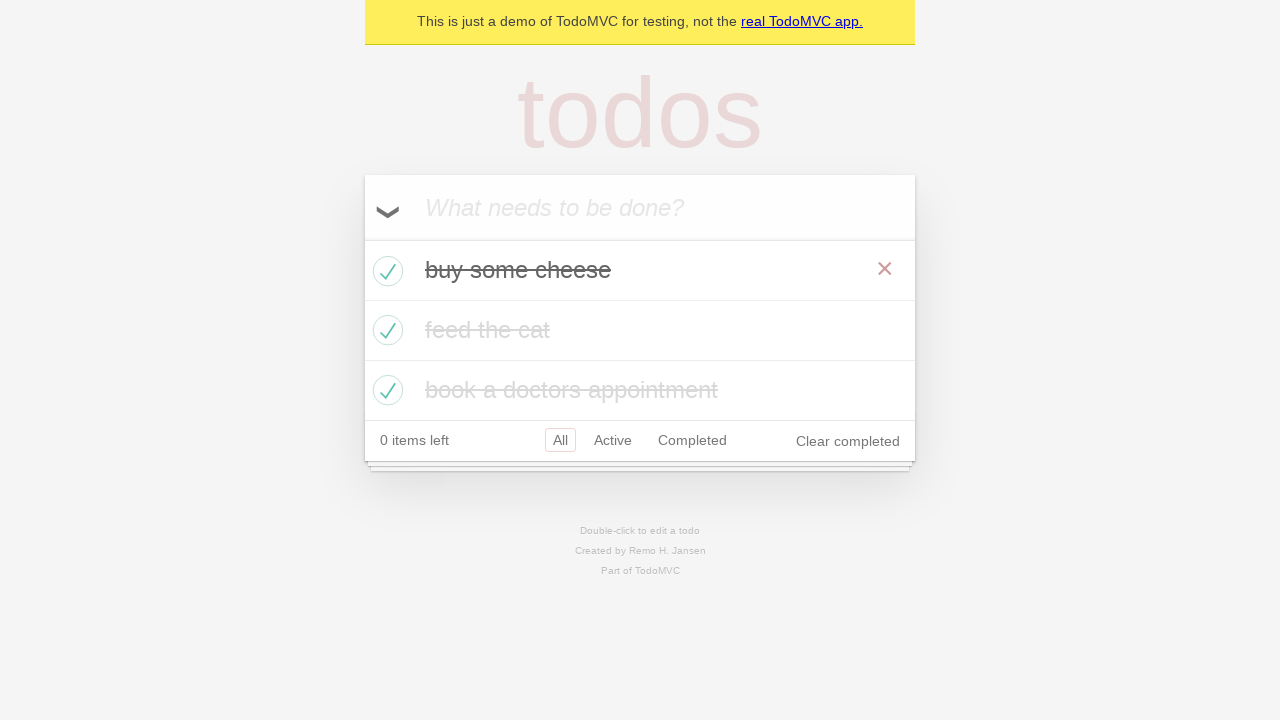

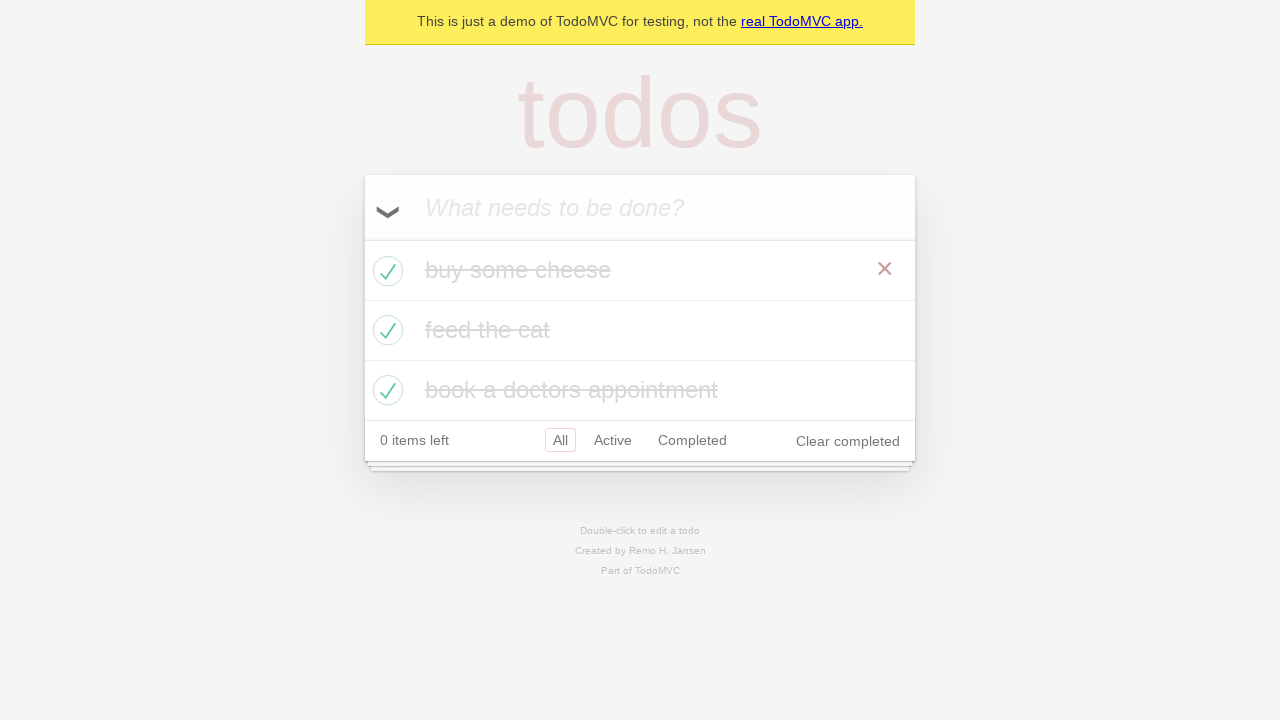